Tests form submission on Formy project by filling out personal information fields including first name, last name, job title, selecting sex, experience level, education, date, and submitting the form.

Starting URL: https://formy-project.herokuapp.com/form

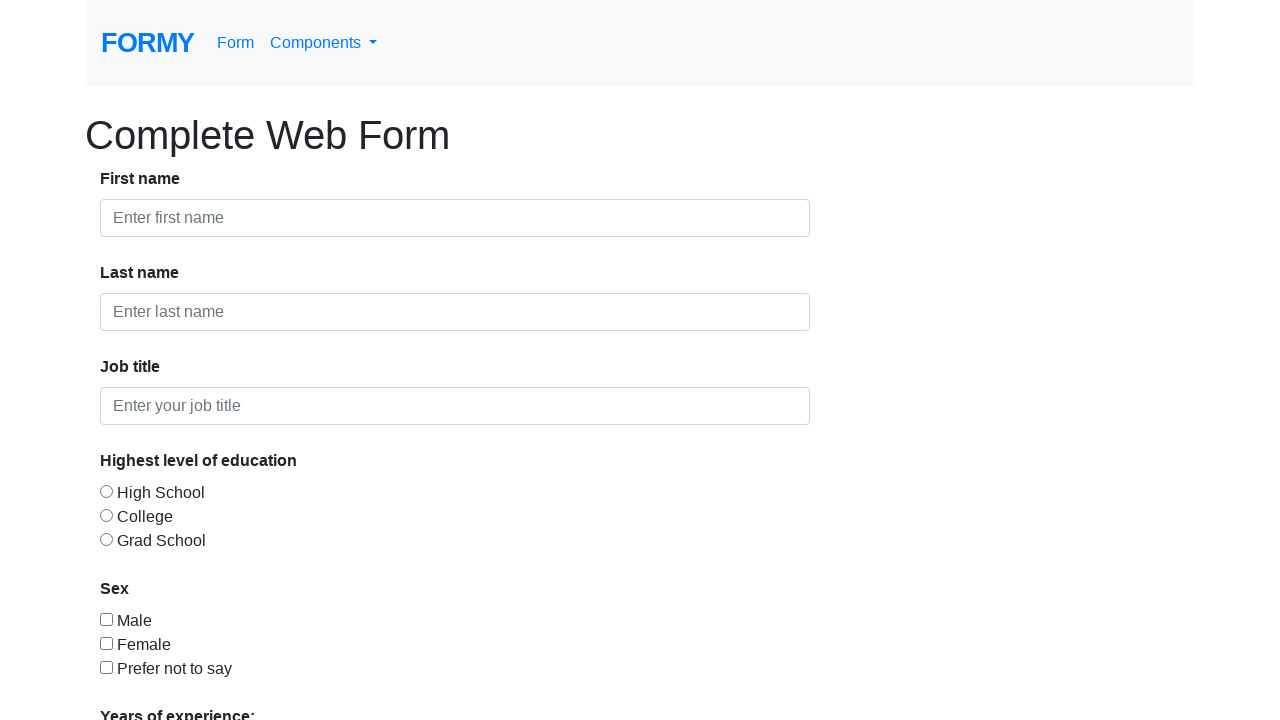

Filled first name field with 'Ravi' on #first-name
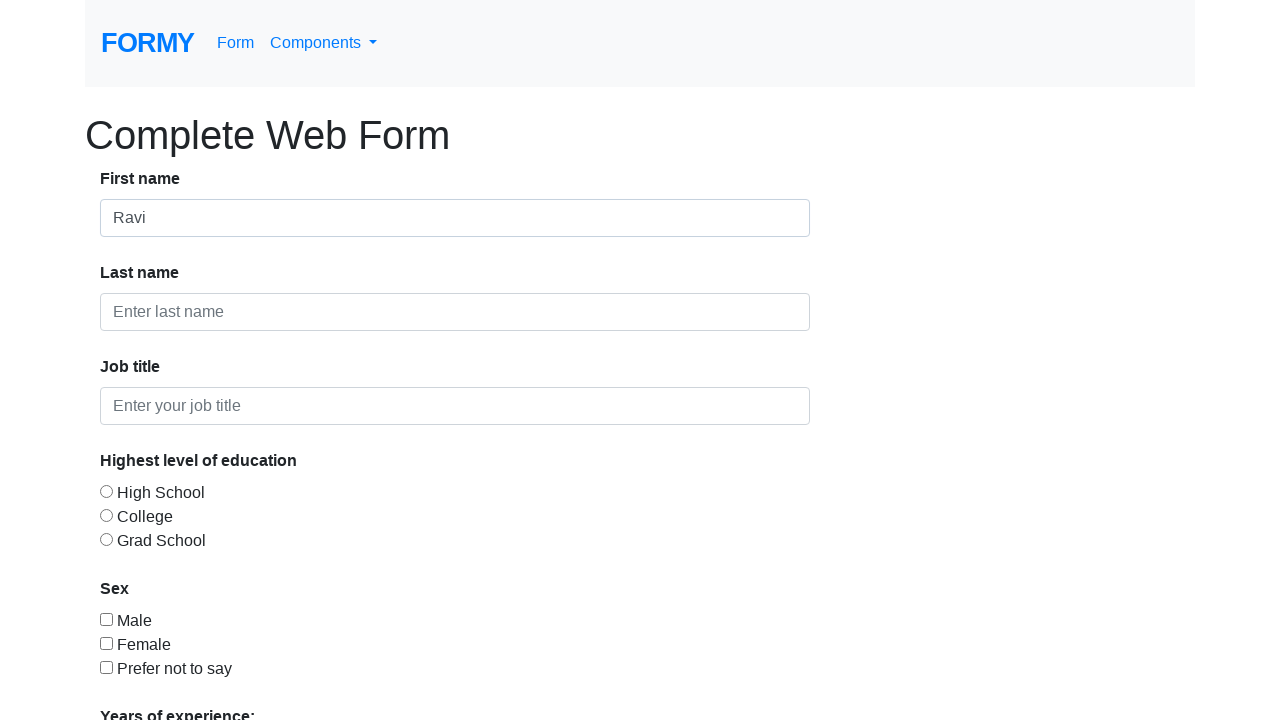

Filled last name field with 'Gajul' on #last-name
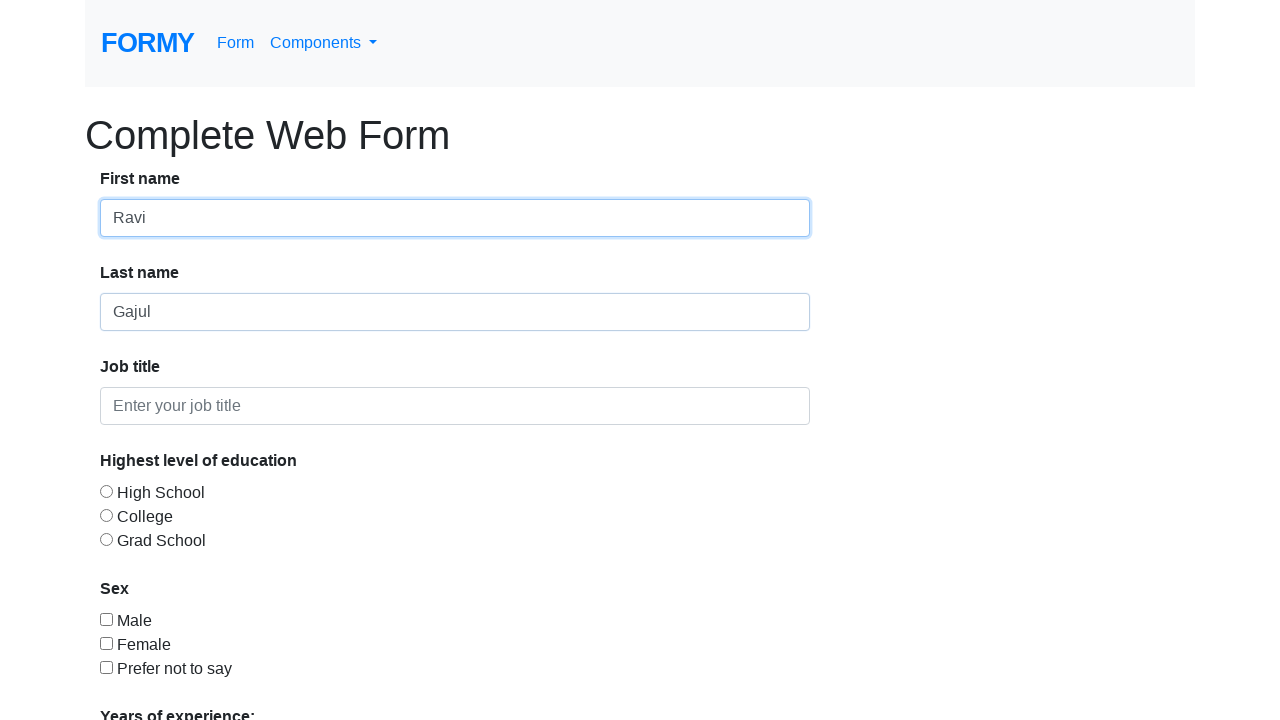

Filled job title field with 'Test Engineer' on #job-title
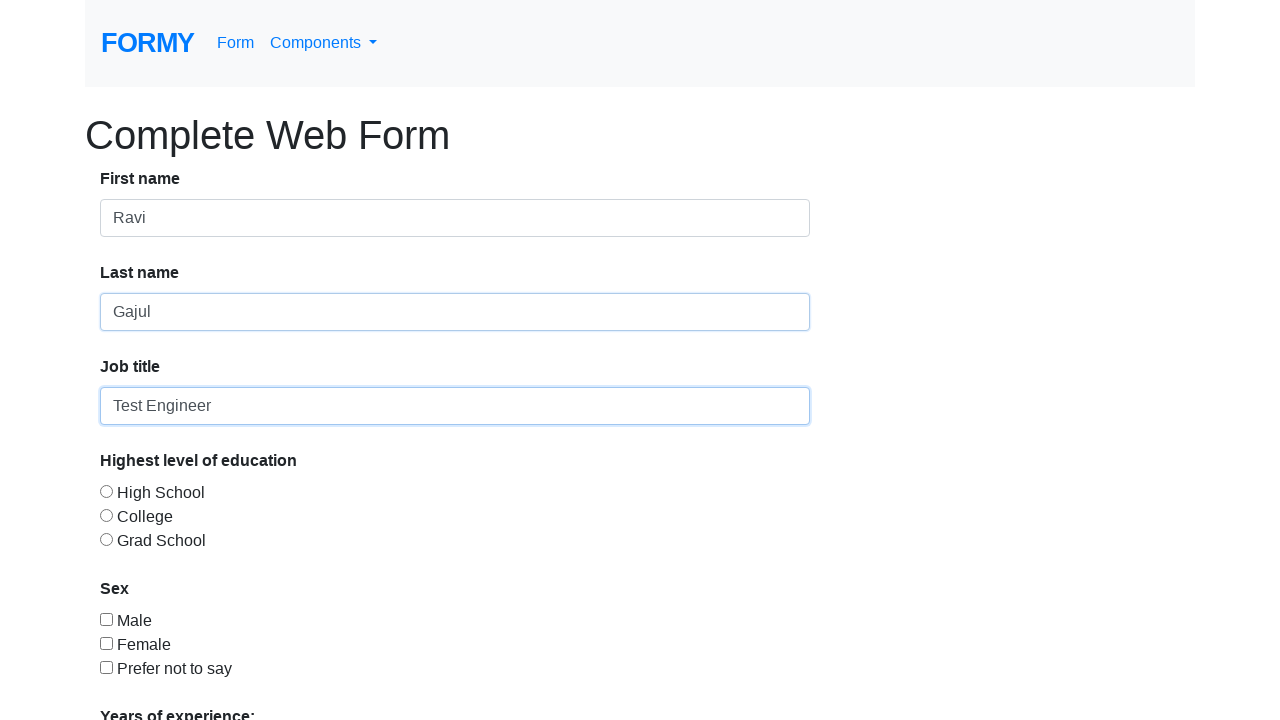

Checked male sex checkbox at (106, 619) on input[value='checkbox-1']
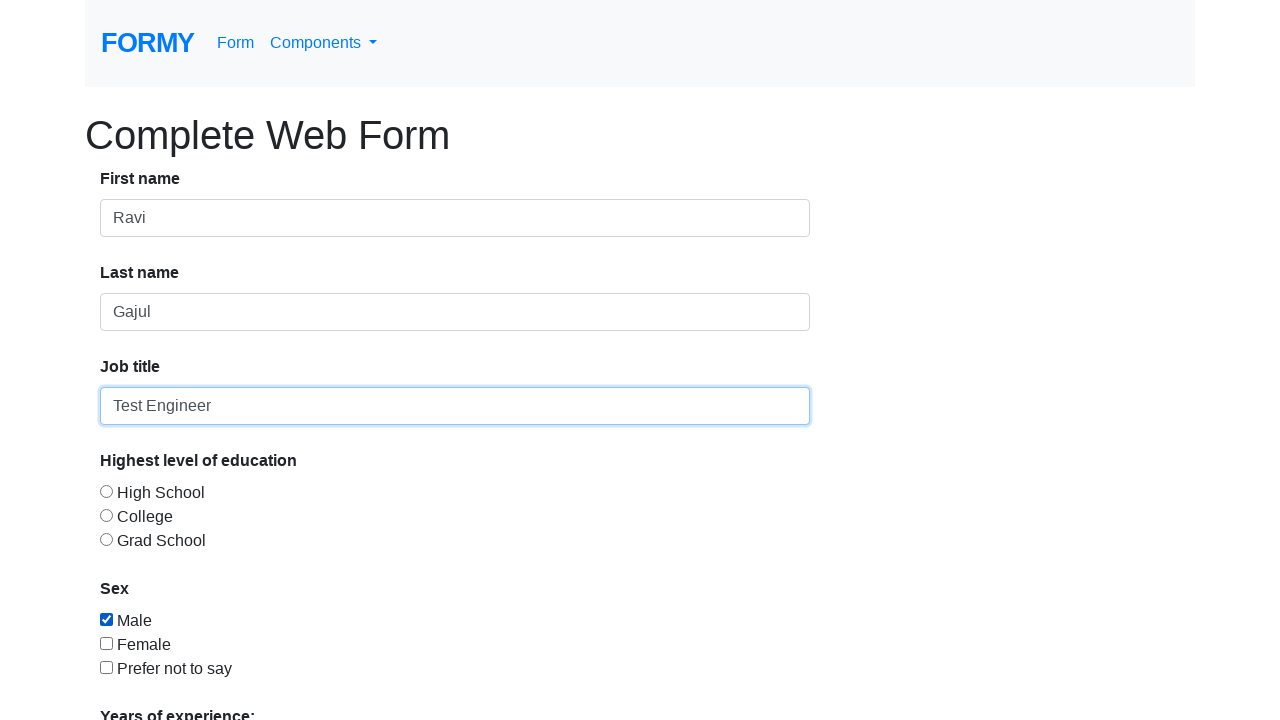

Selected experience level from dropdown (index 3) on #select-menu
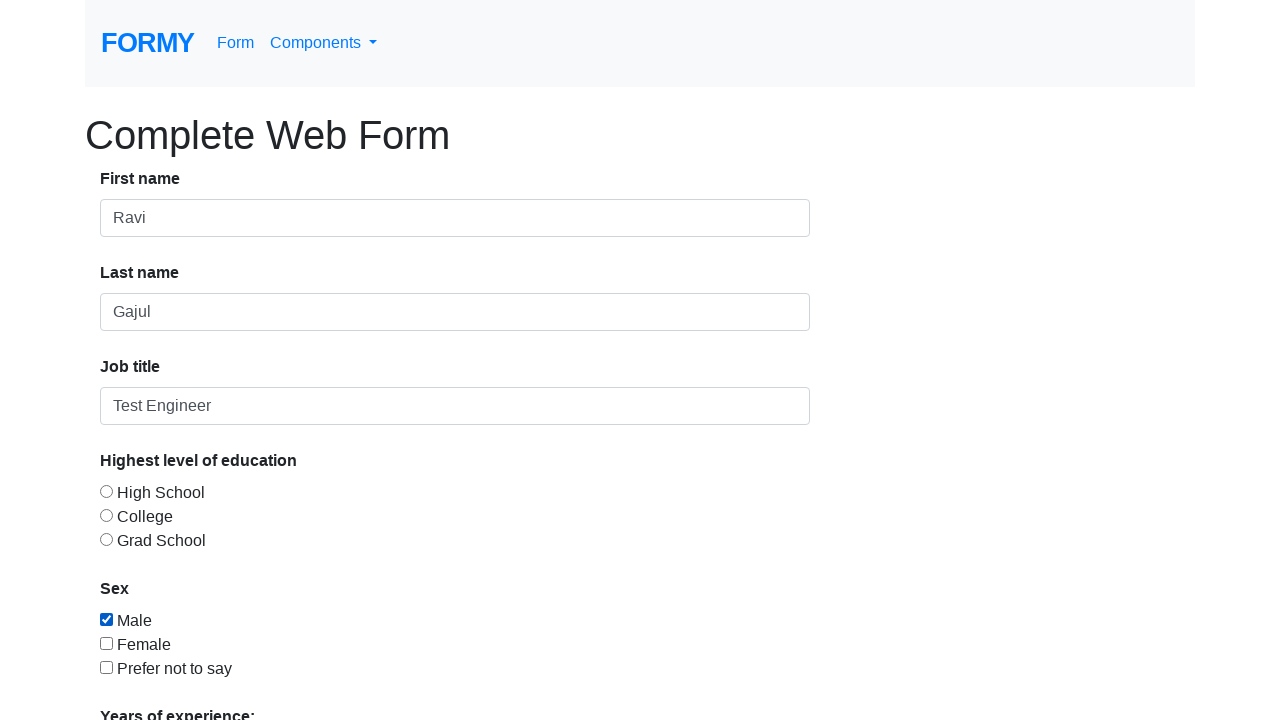

Selected education radio button at (106, 515) on input[value='radio-button-2']
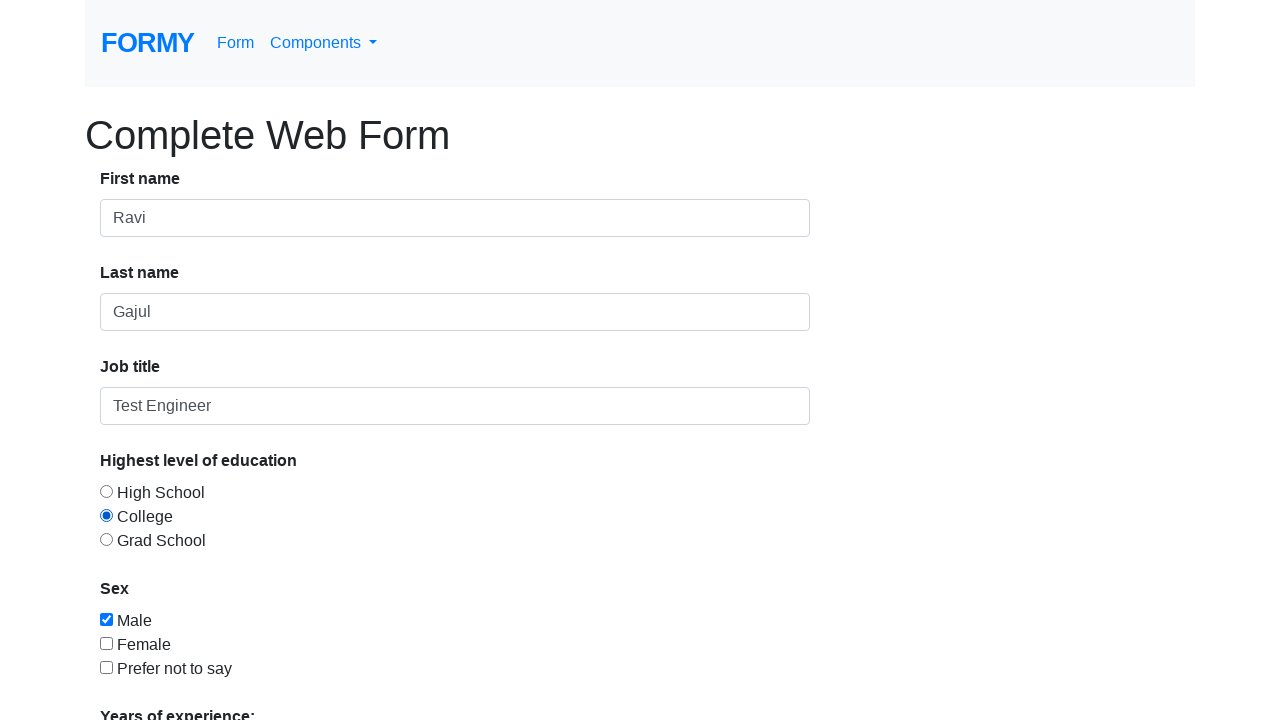

Filled date field with '02/01/2019' on #datepicker
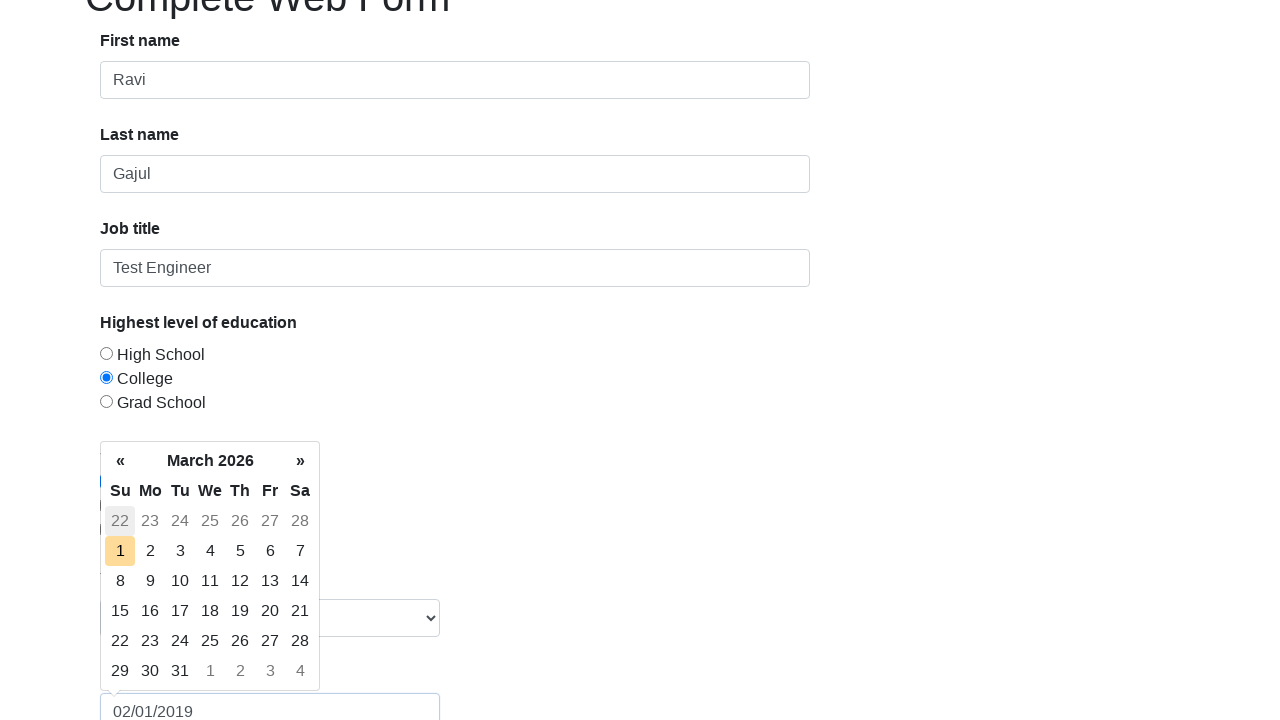

Clicked form submit button at (148, 680) on .btn-primary
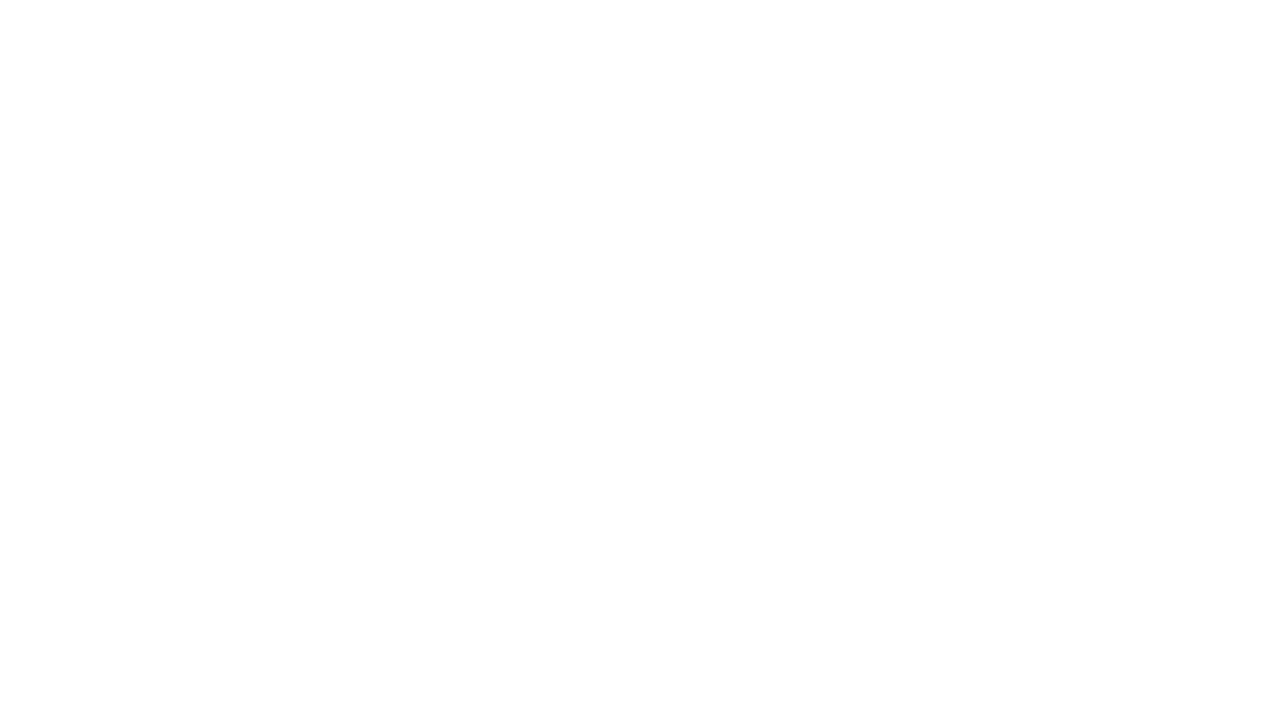

Form submission successful - success alert message appeared
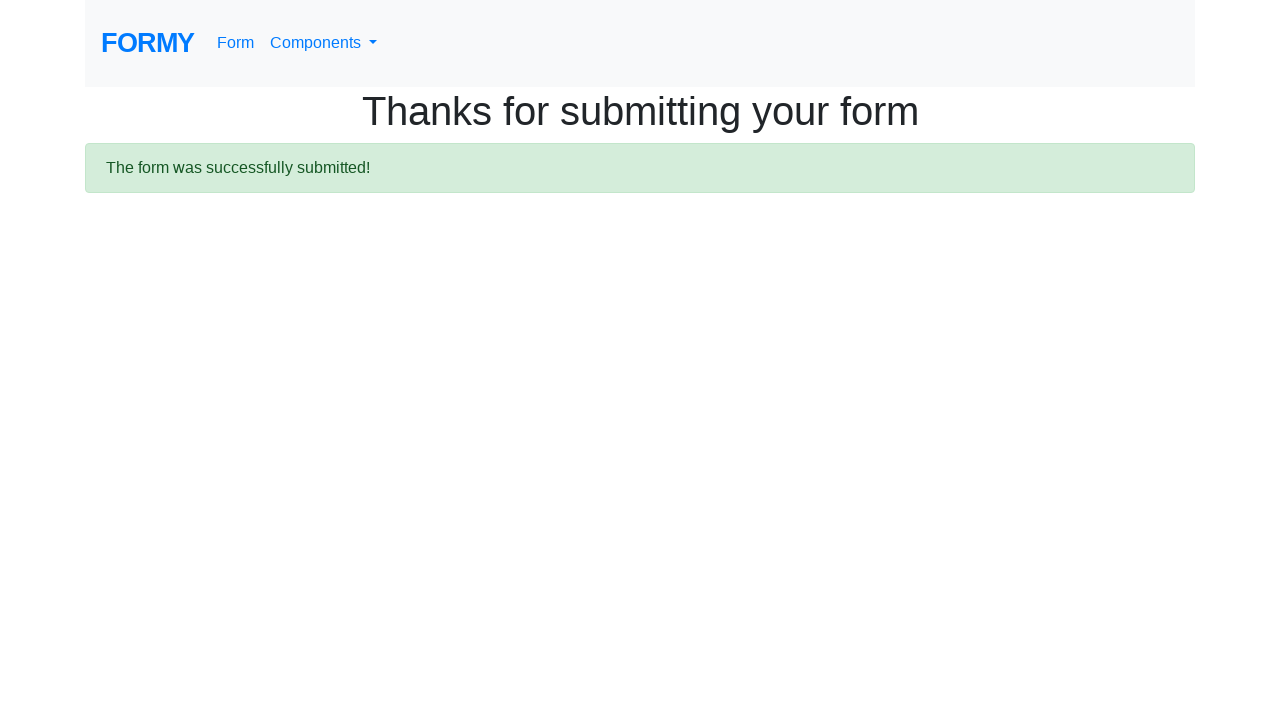

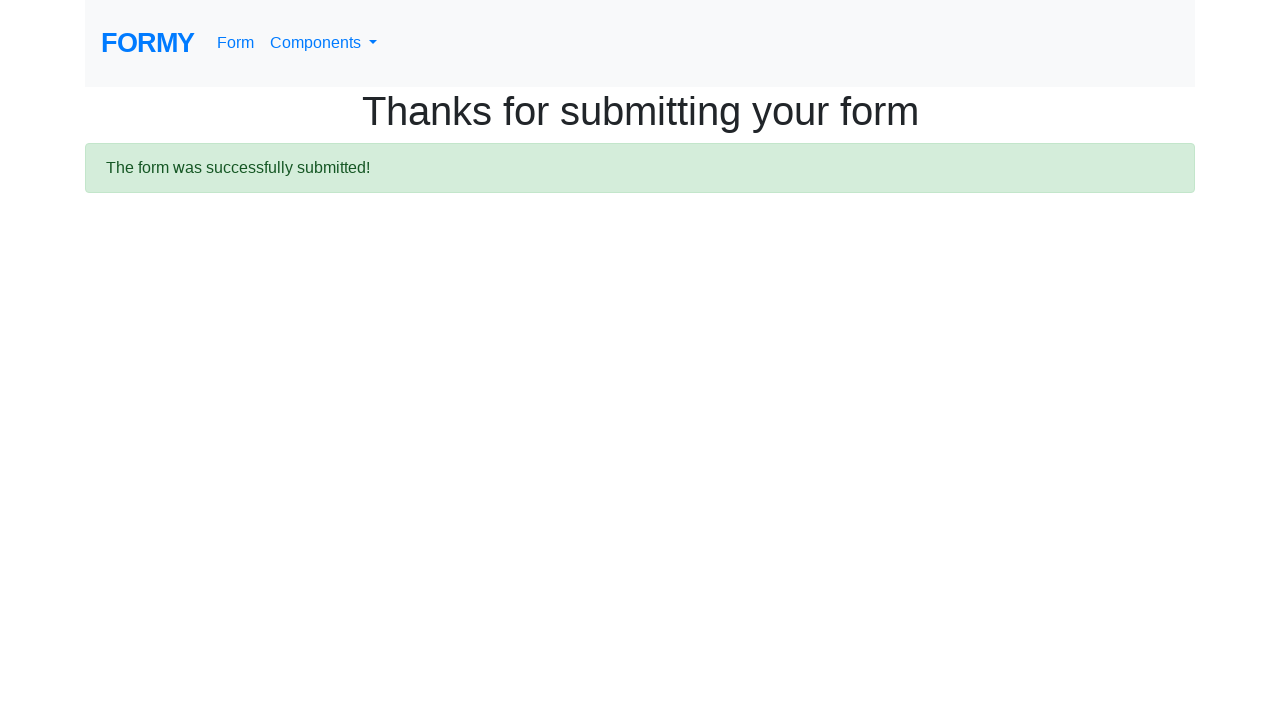